Tests editing an existing cookie by adding a cookie with the same name but different value, then clicking refresh to update the display

Starting URL: https://bonigarcia.dev/selenium-webdriver-java/cookies.html

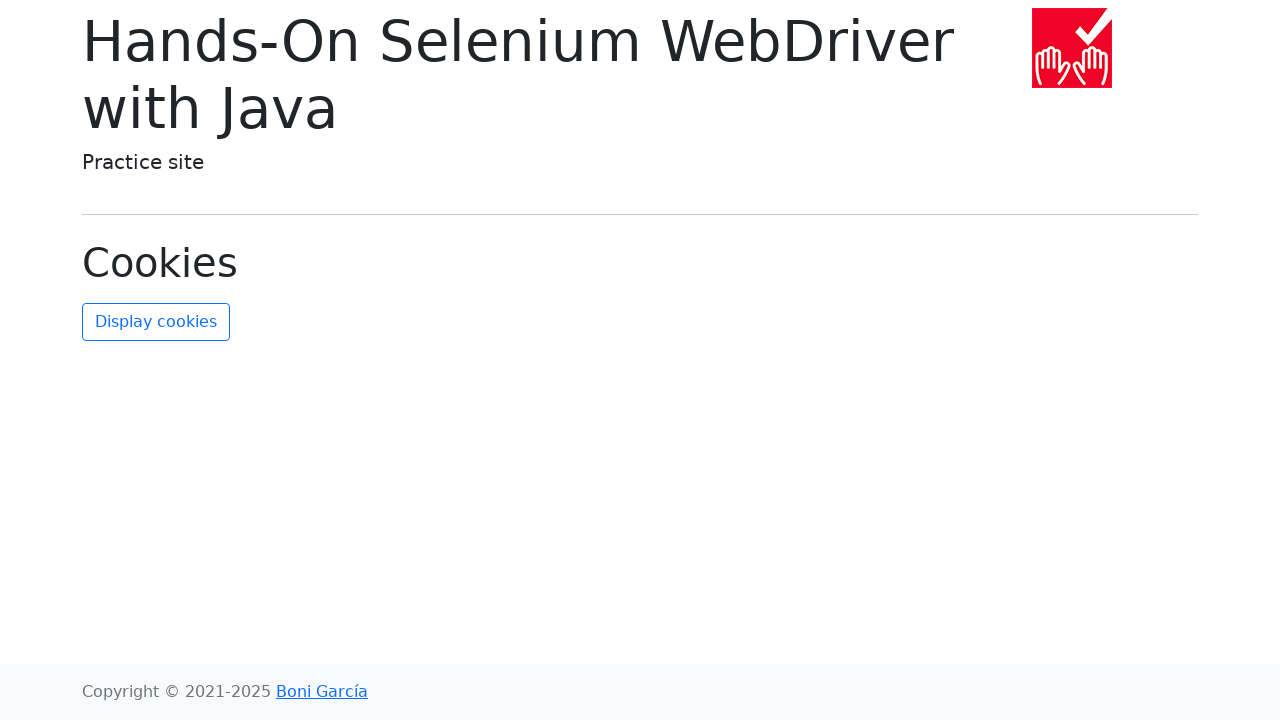

Added a new cookie with name 'username' and value 'new-value'
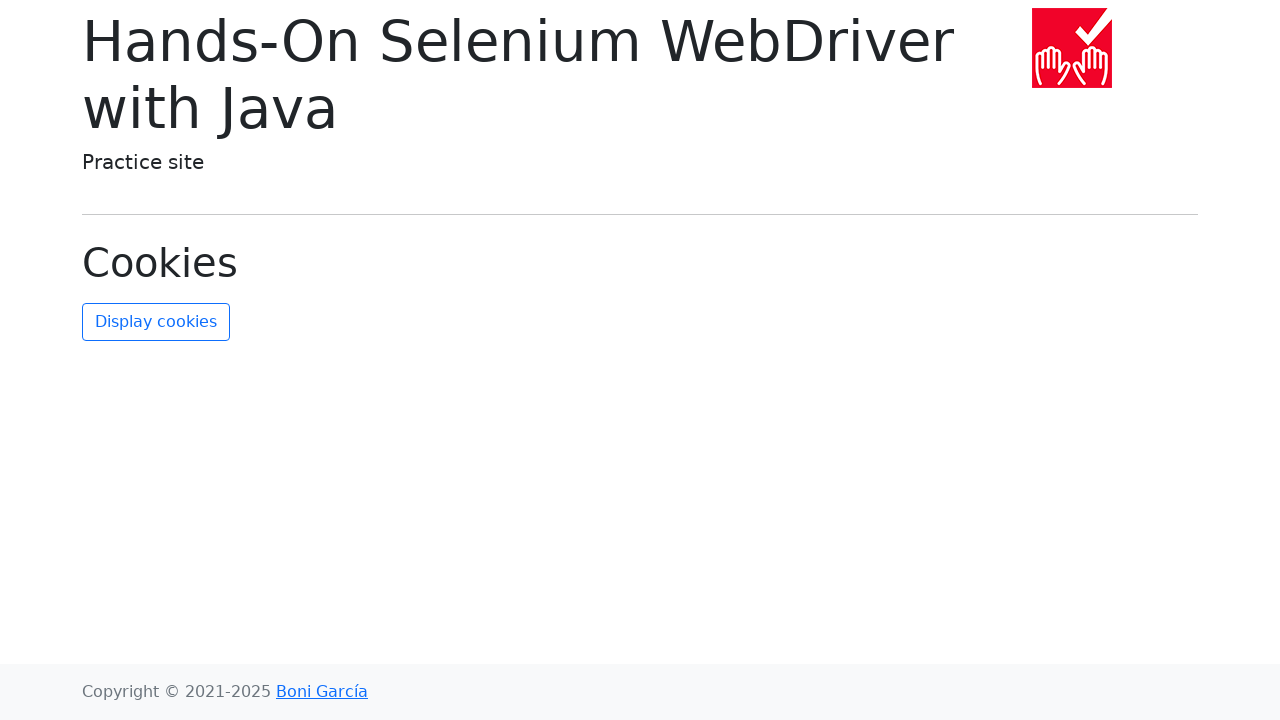

Clicked the refresh cookies button to update the display at (156, 322) on #refresh-cookies
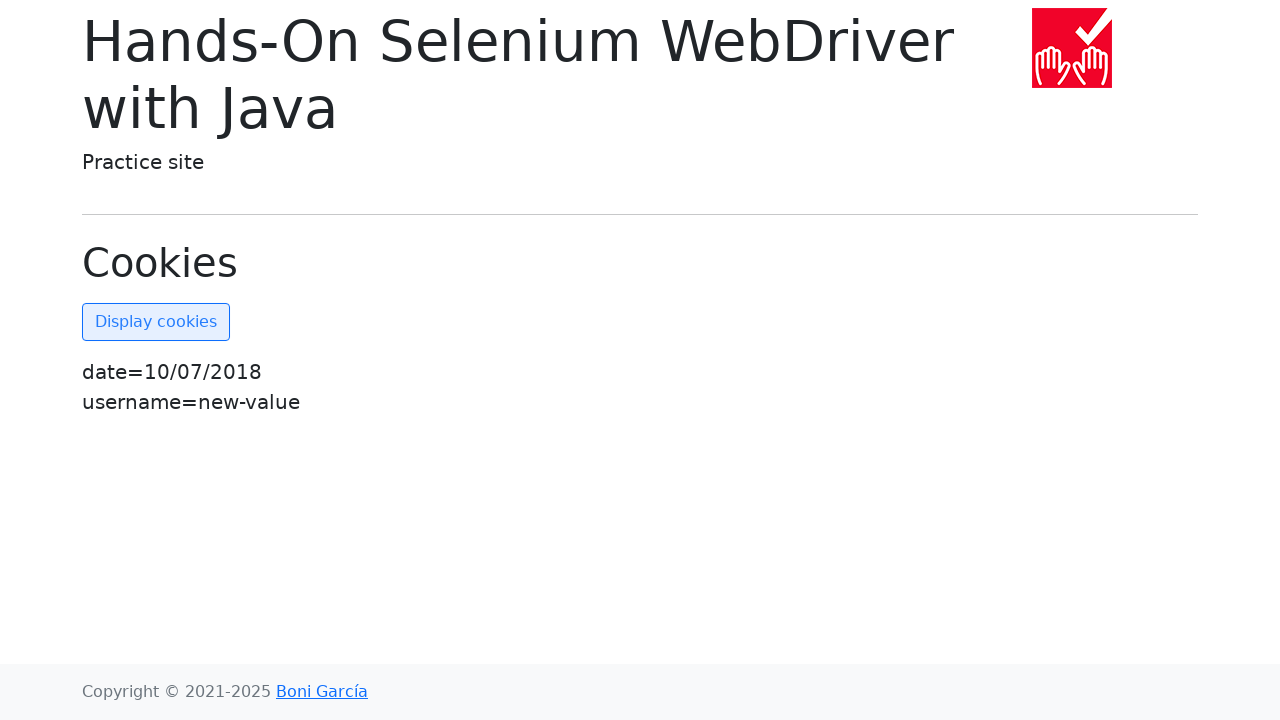

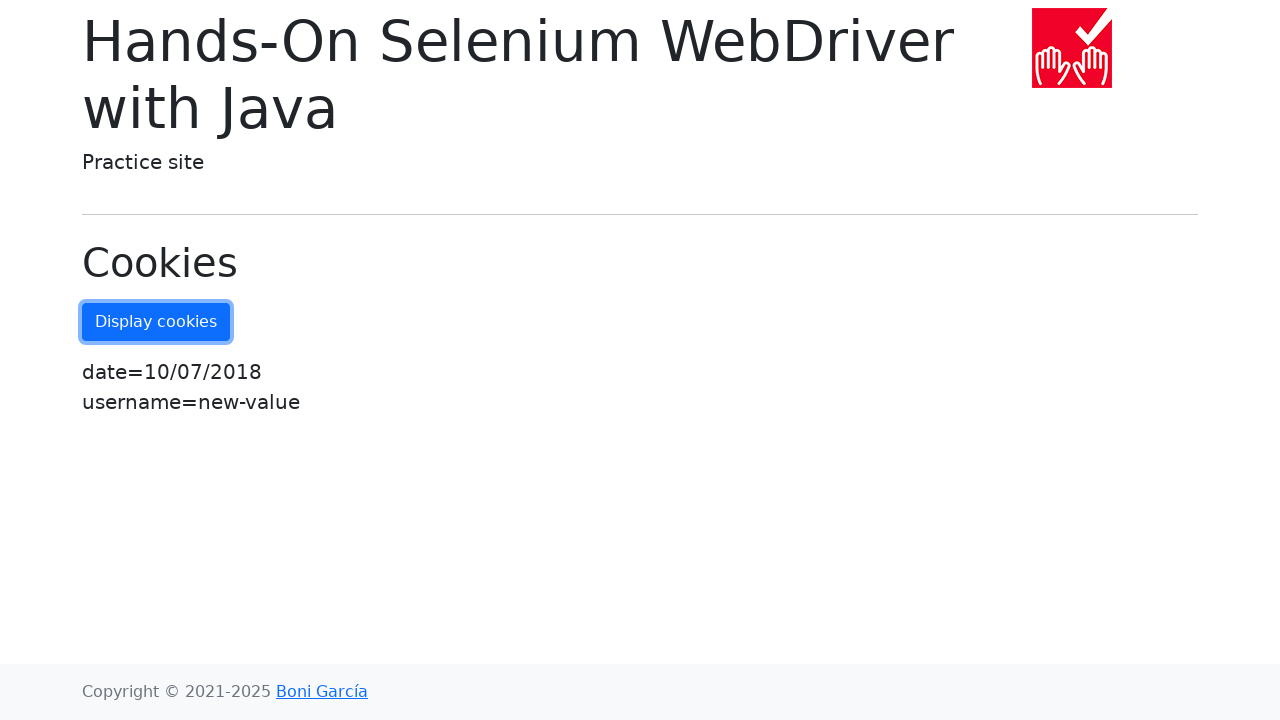